Tests dropdown selection functionality by selecting options using different methods: by visible text, by index, and by value, then iterates through dropdown options to find and select a specific one.

Starting URL: https://rahulshettyacademy.com/AutomationPractice/

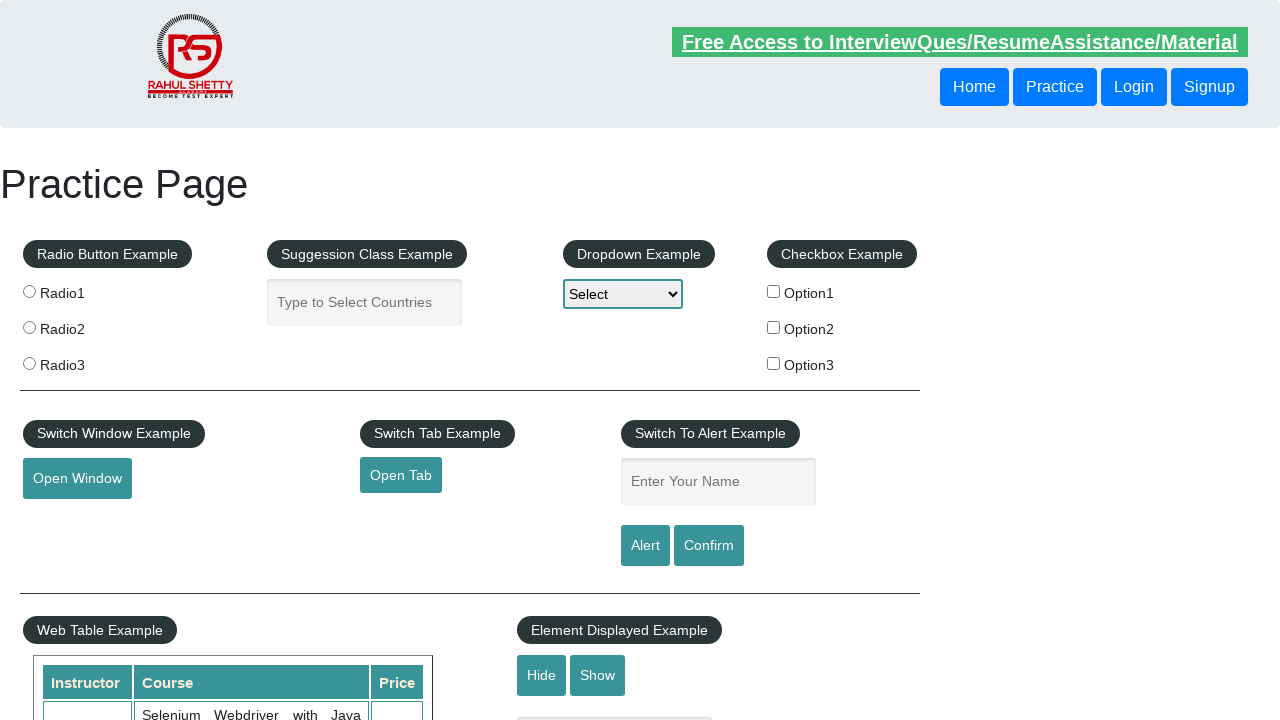

Selected default 'Select' option by visible text on #dropdown-class-example
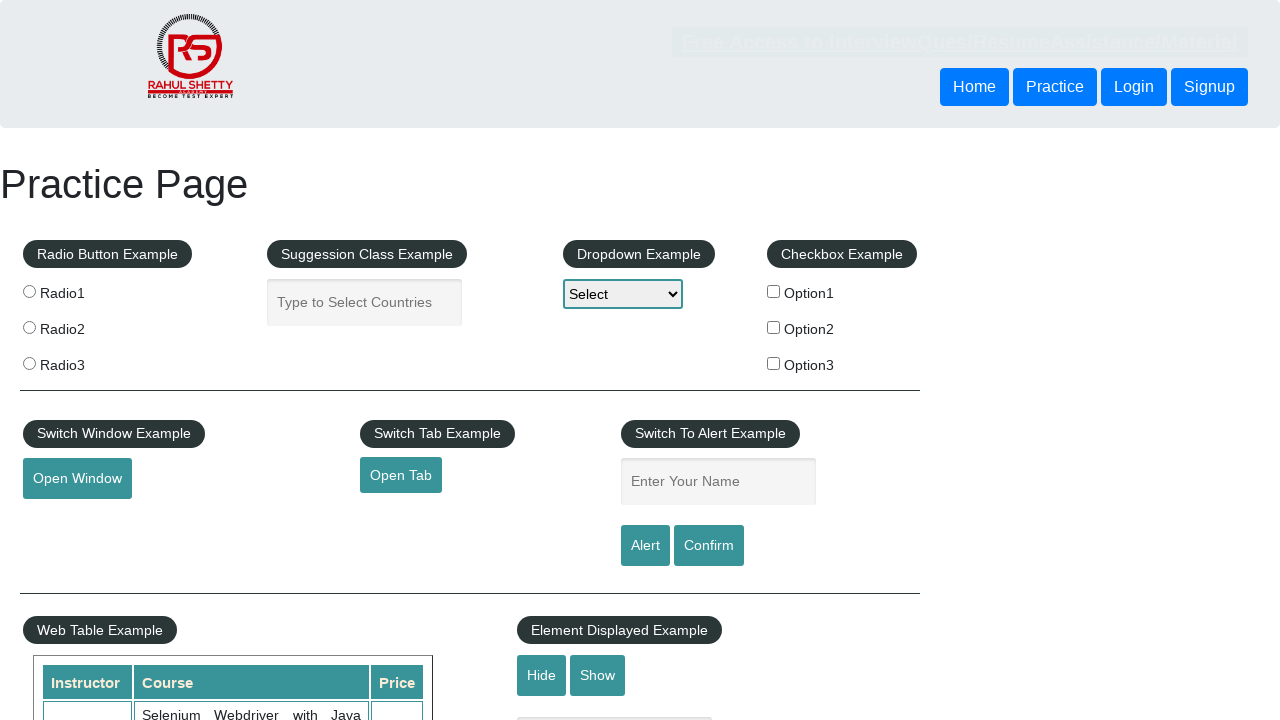

Selected 'Option1' by visible text on #dropdown-class-example
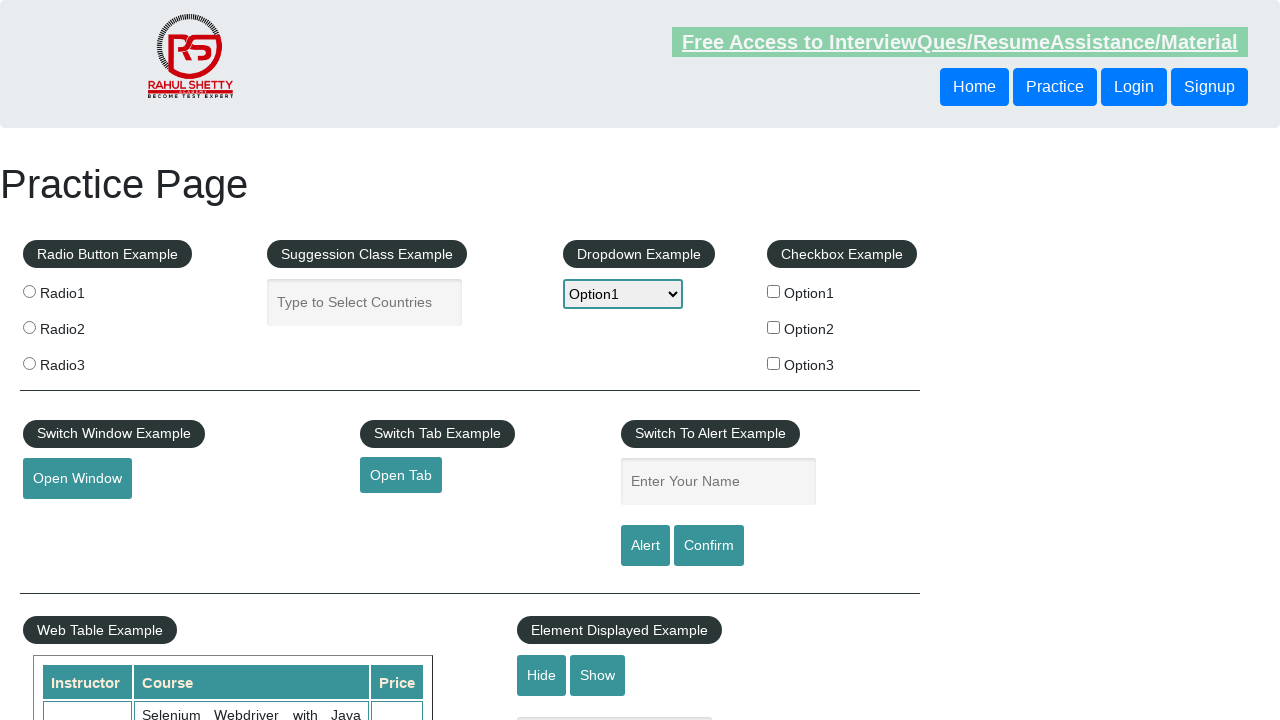

Selected dropdown option by index 2 (Option2) on #dropdown-class-example
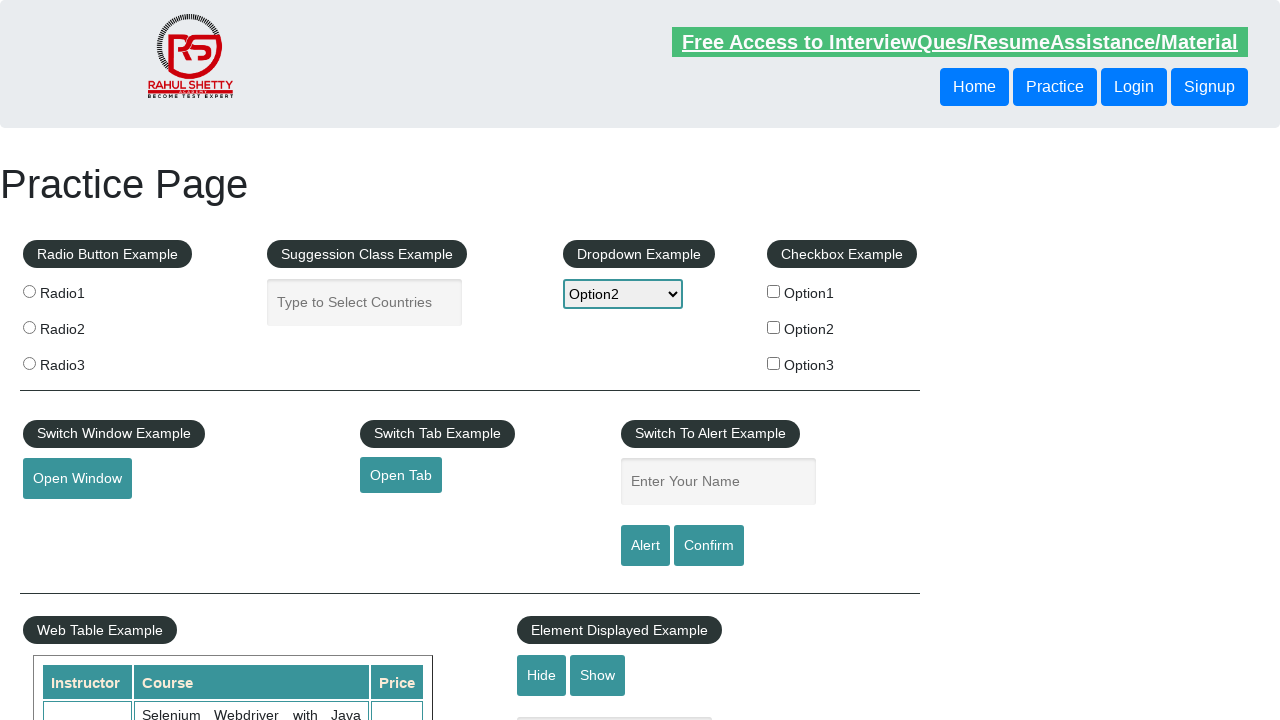

Selected dropdown option by value 'option3' on #dropdown-class-example
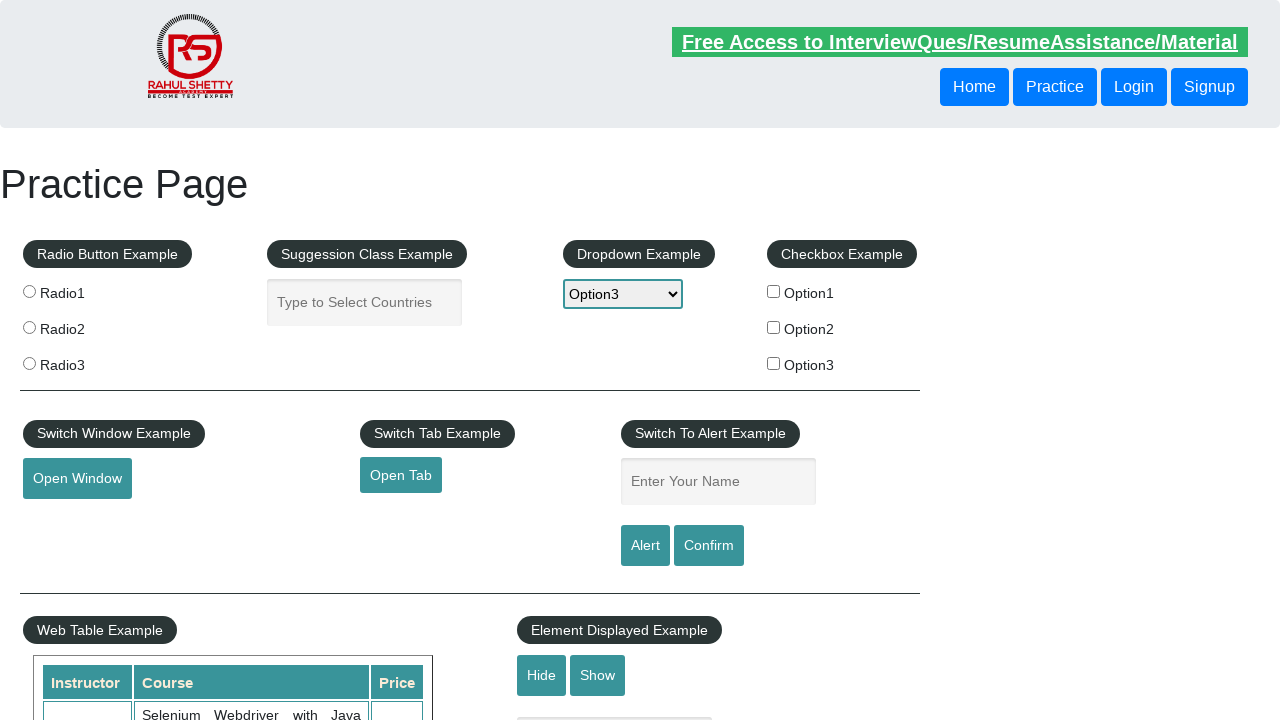

Retrieved all dropdown options for iteration
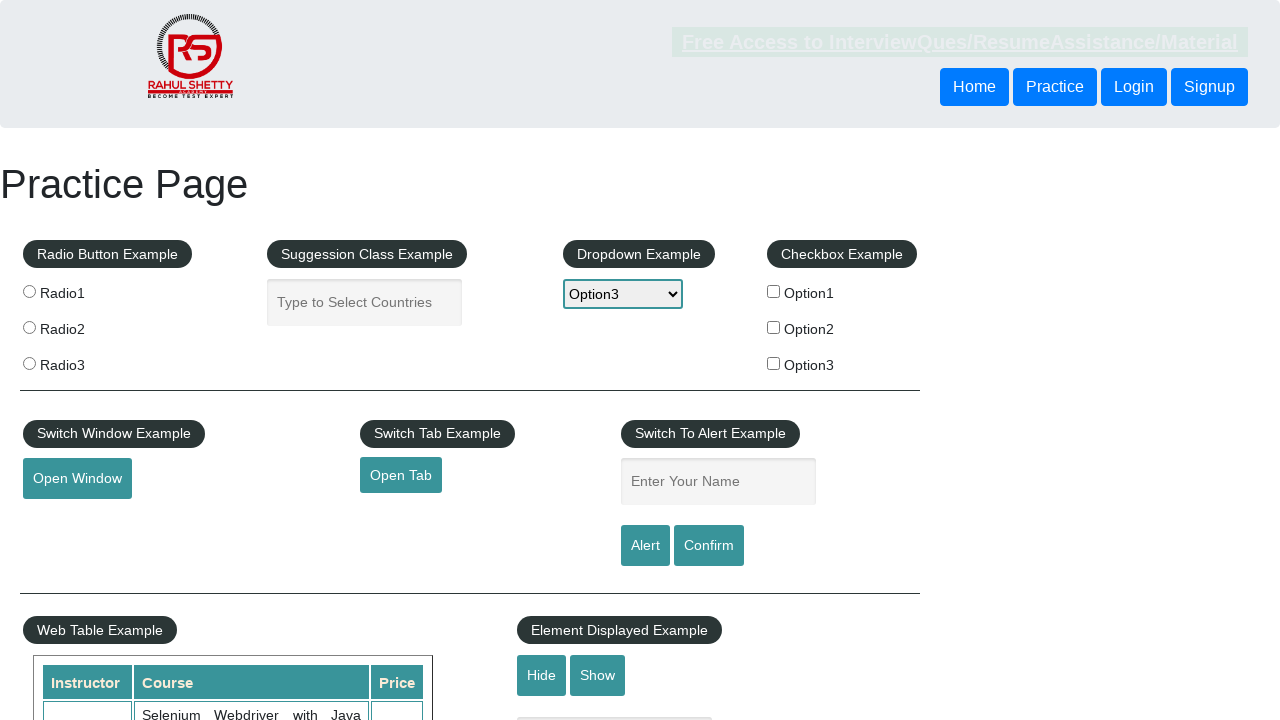

Found and selected 'option2' by iterating through dropdown options on #dropdown-class-example
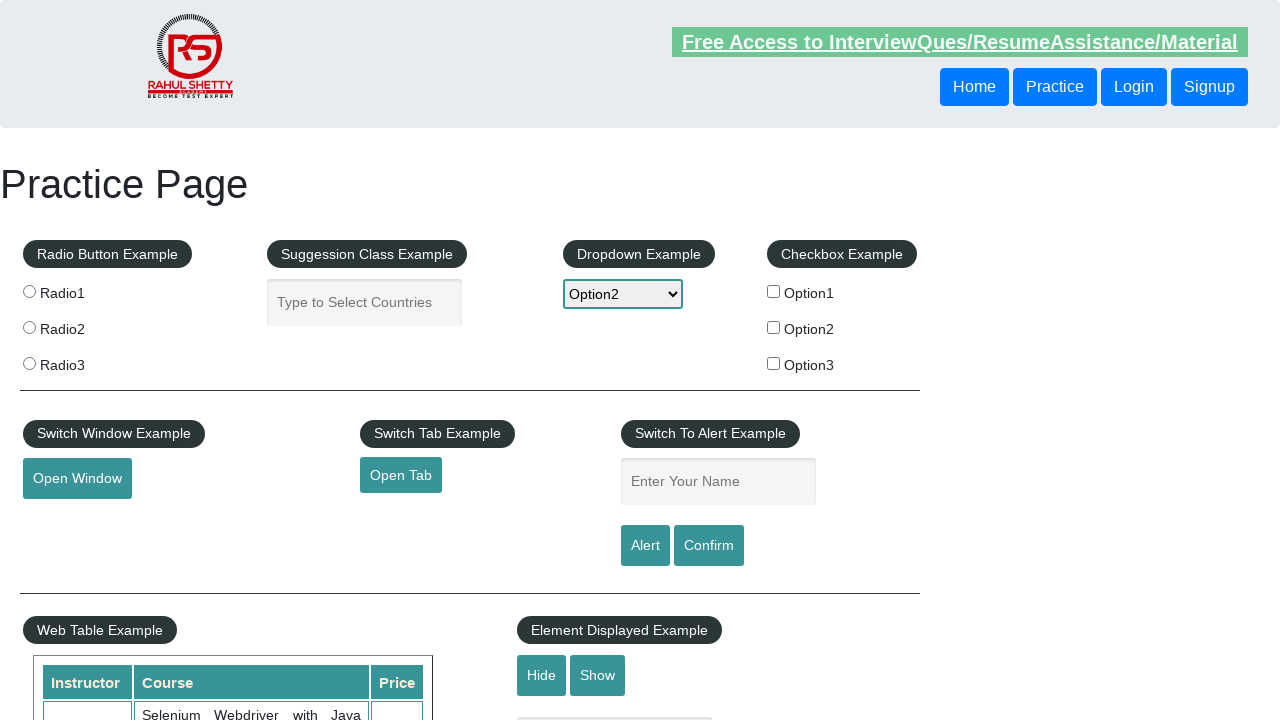

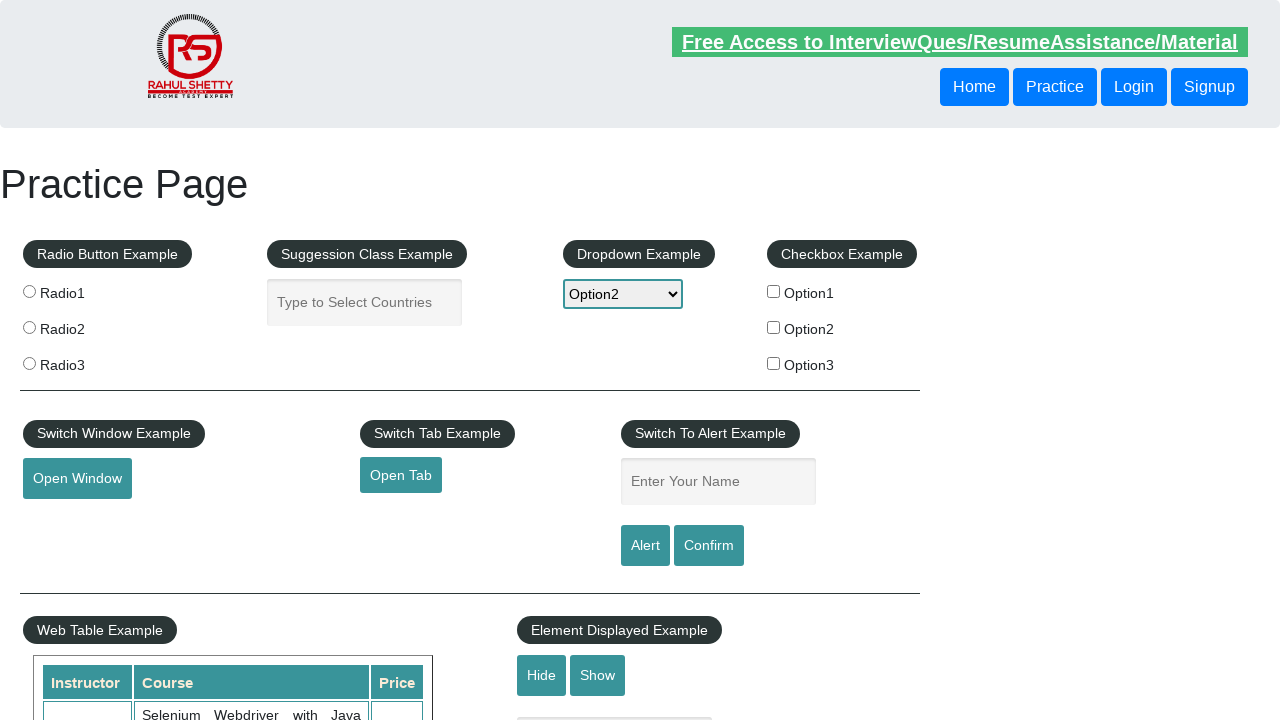